Tests GitHub's advanced search form by filling in search term, repository owner, date filter, and language selection, then submitting the form and waiting for results to load.

Starting URL: https://github.com/search/advanced

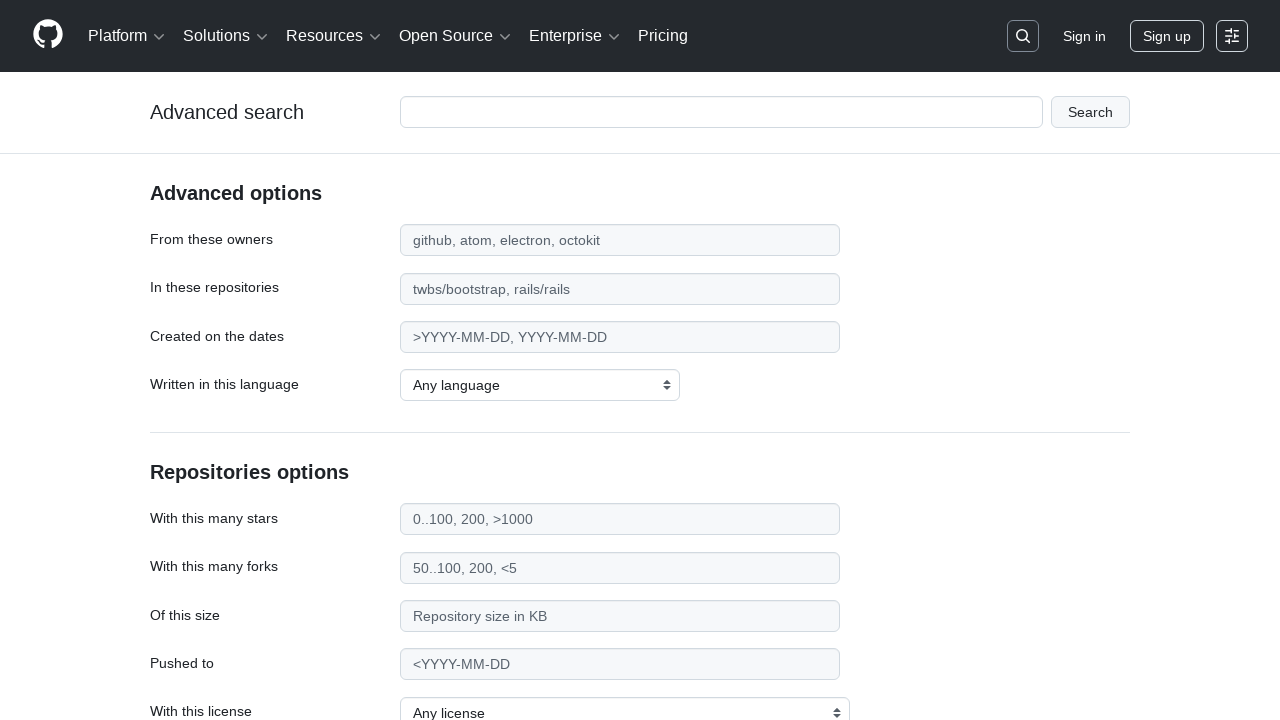

Filled search term field with 'web-scraper' on #adv_code_search input.js-advanced-search-input
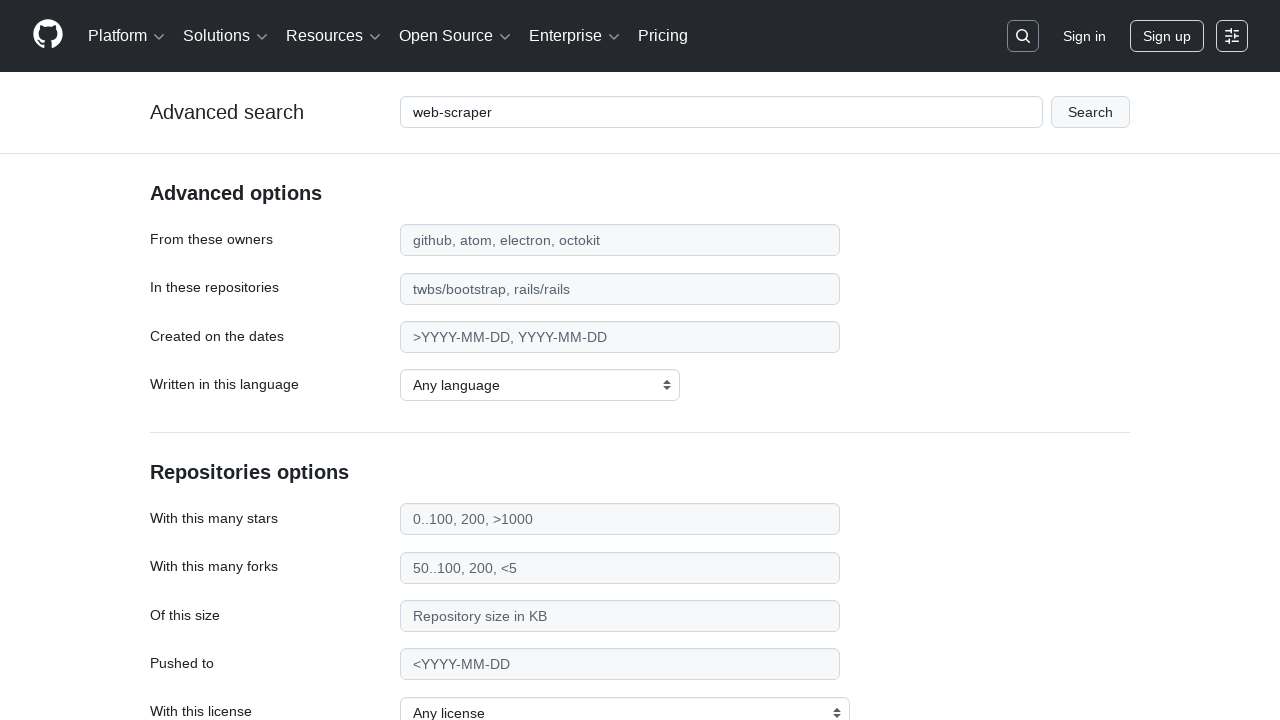

Filled repository owner field with 'microsoft' on #search_from
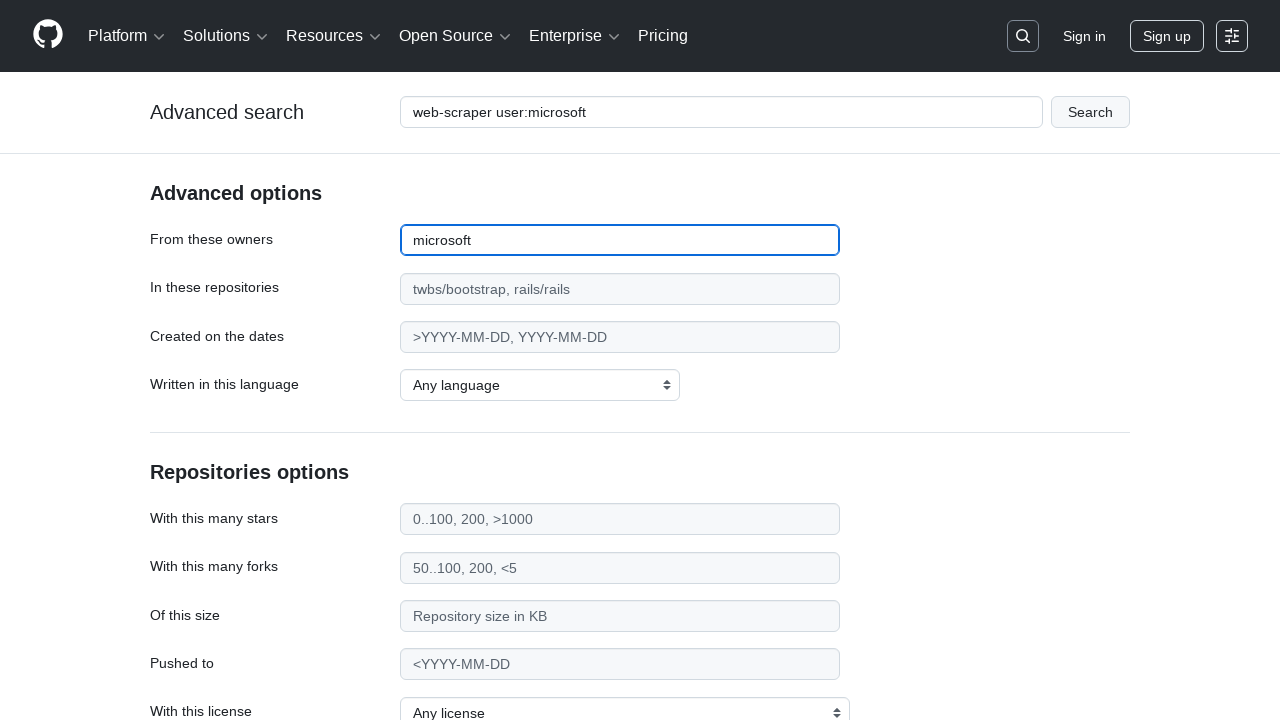

Filled date filter field with '>2020' on #search_date
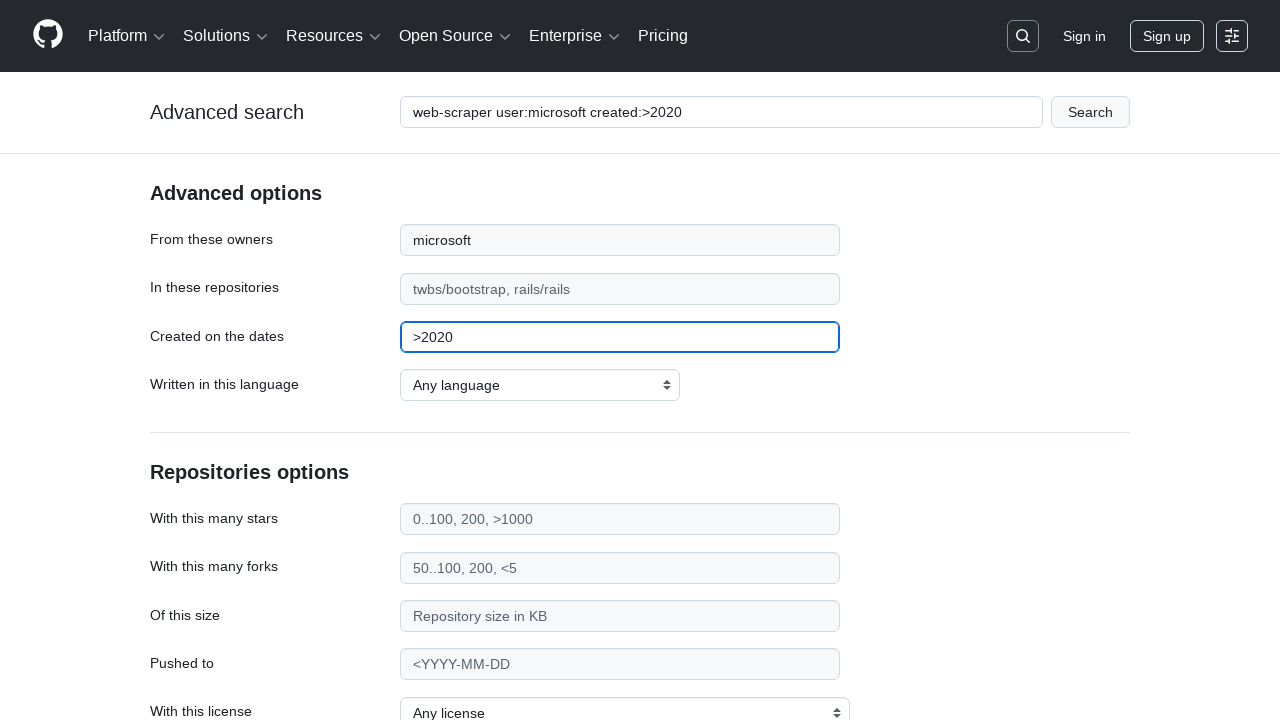

Selected TypeScript as programming language on select#search_language
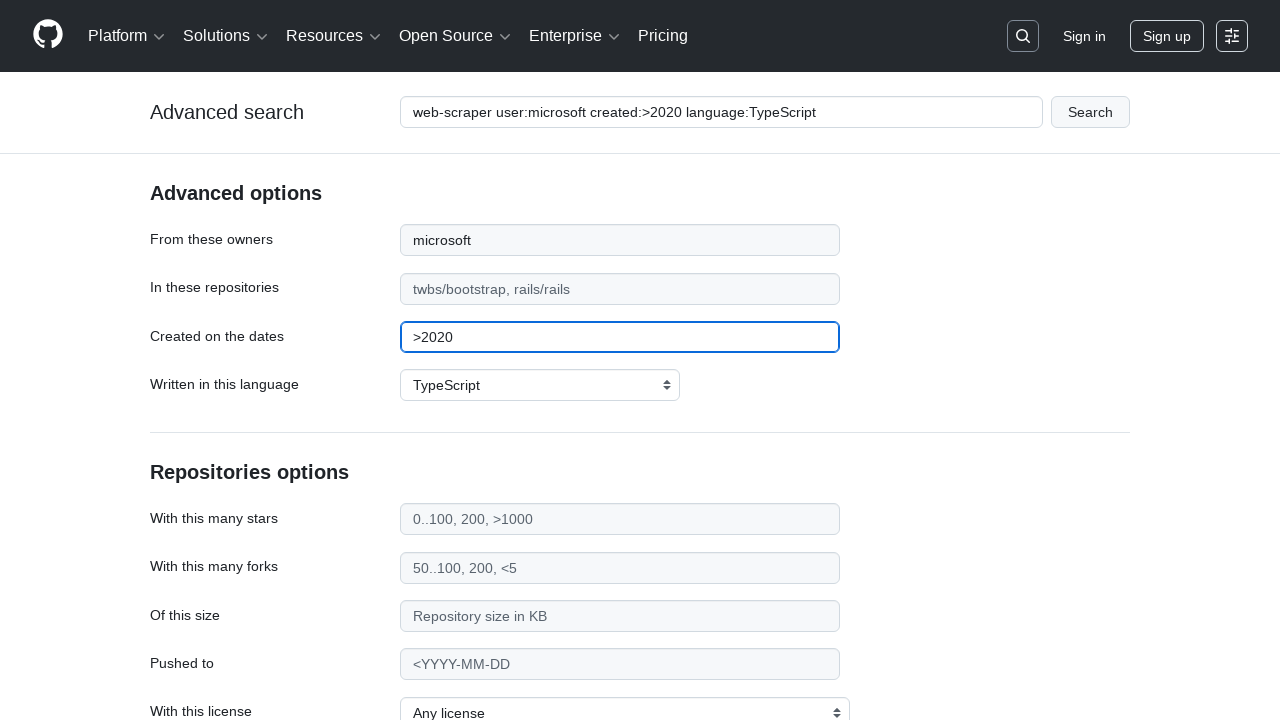

Submitted advanced search form at (1090, 112) on #adv_code_search button[type="submit"]
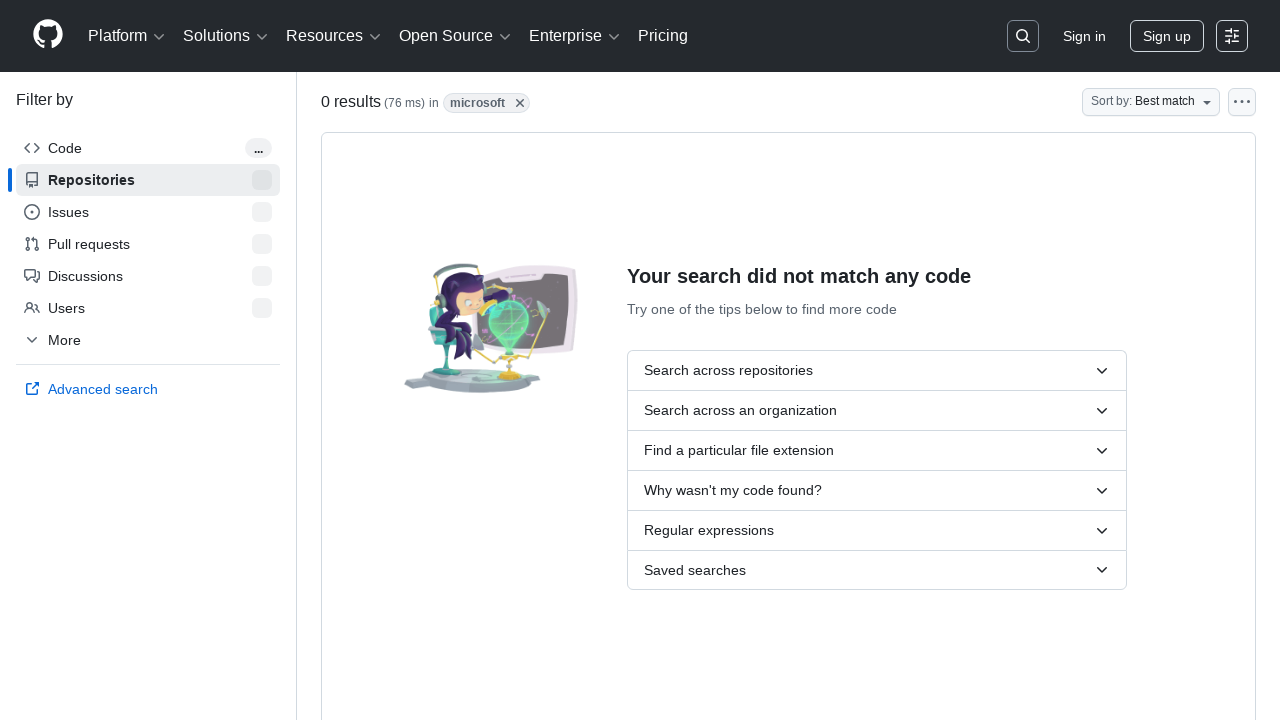

Search results page loaded and network idle
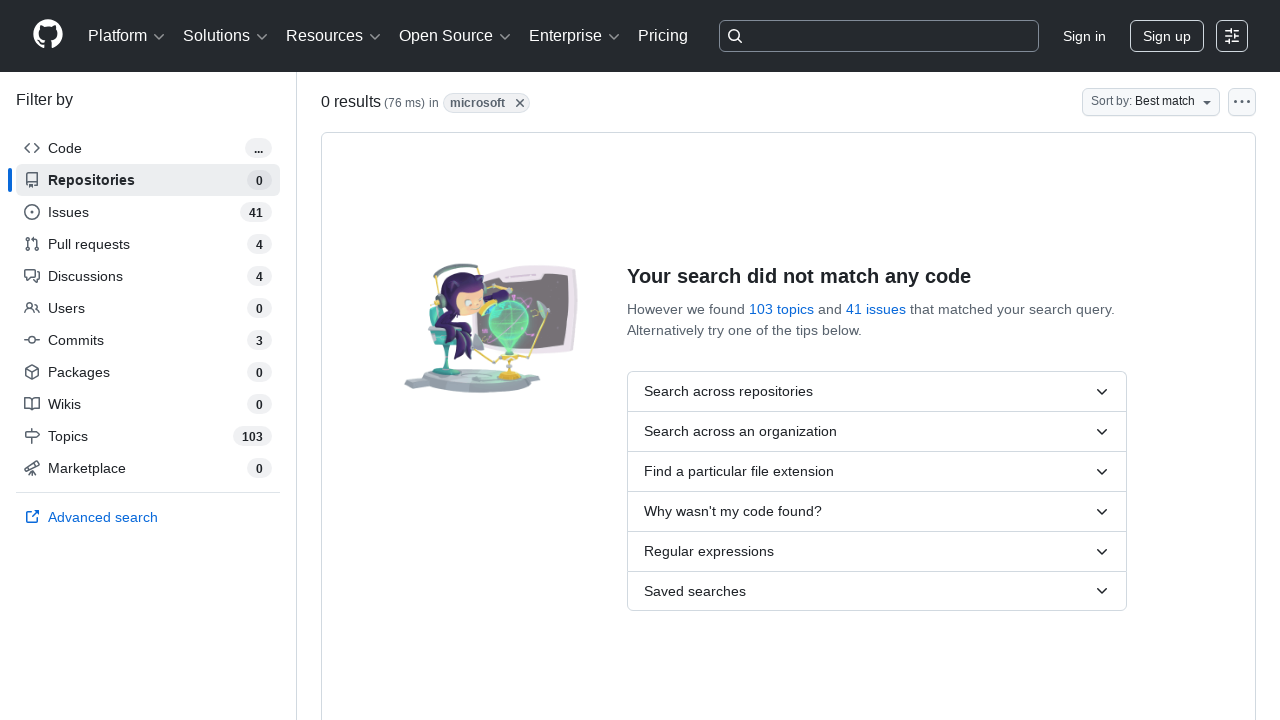

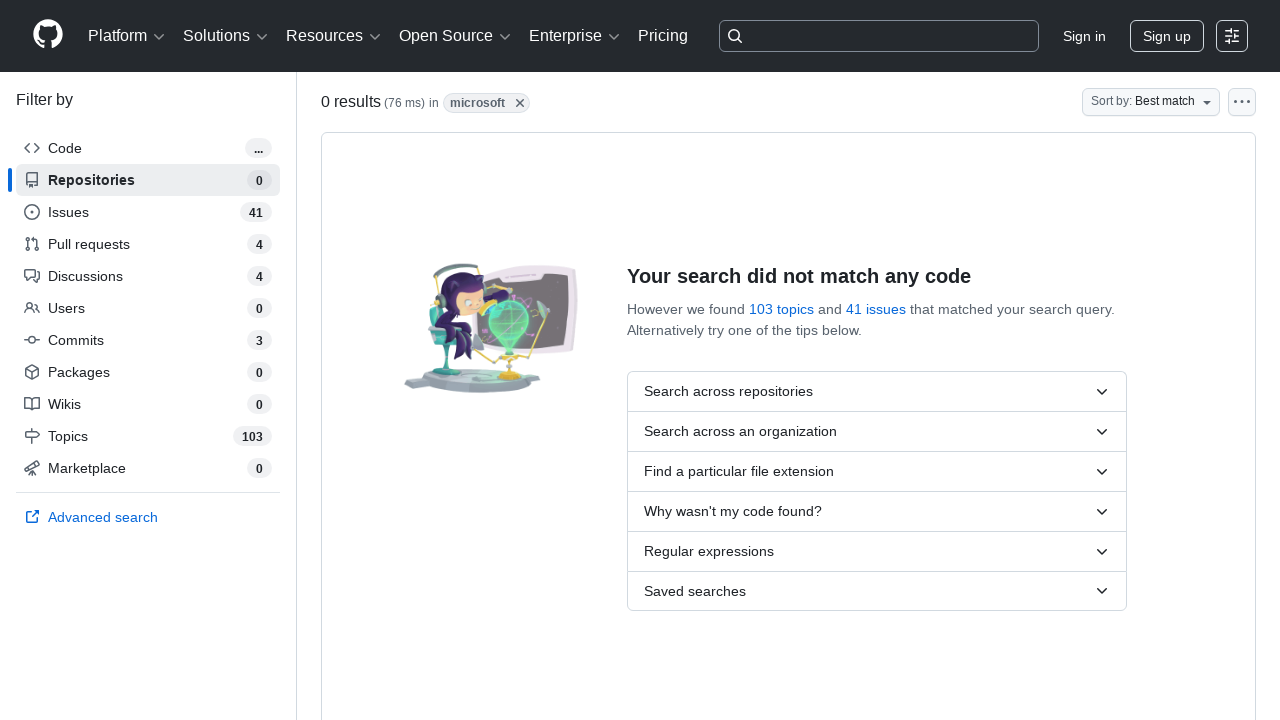